Scrolls to the Popup Windows button element to test scroll-to-element functionality

Starting URL: https://testautomationpractice.blogspot.com/

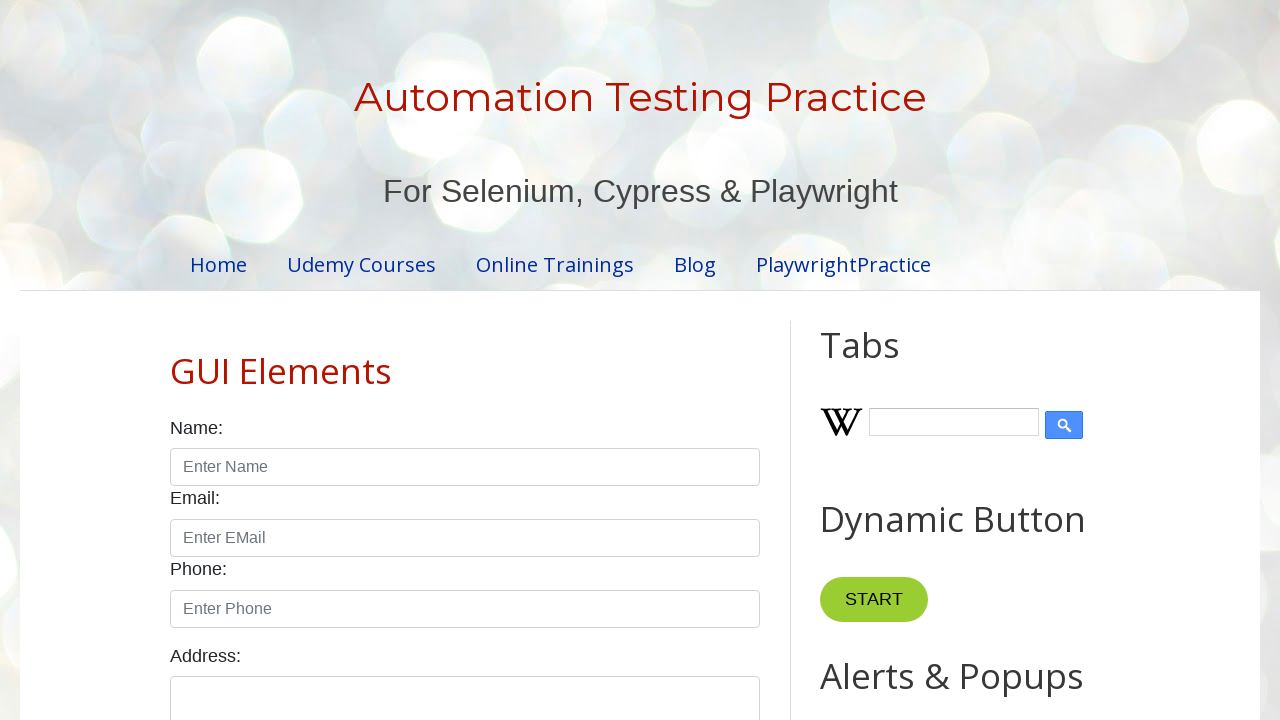

Scrolled to the Popup Windows button element
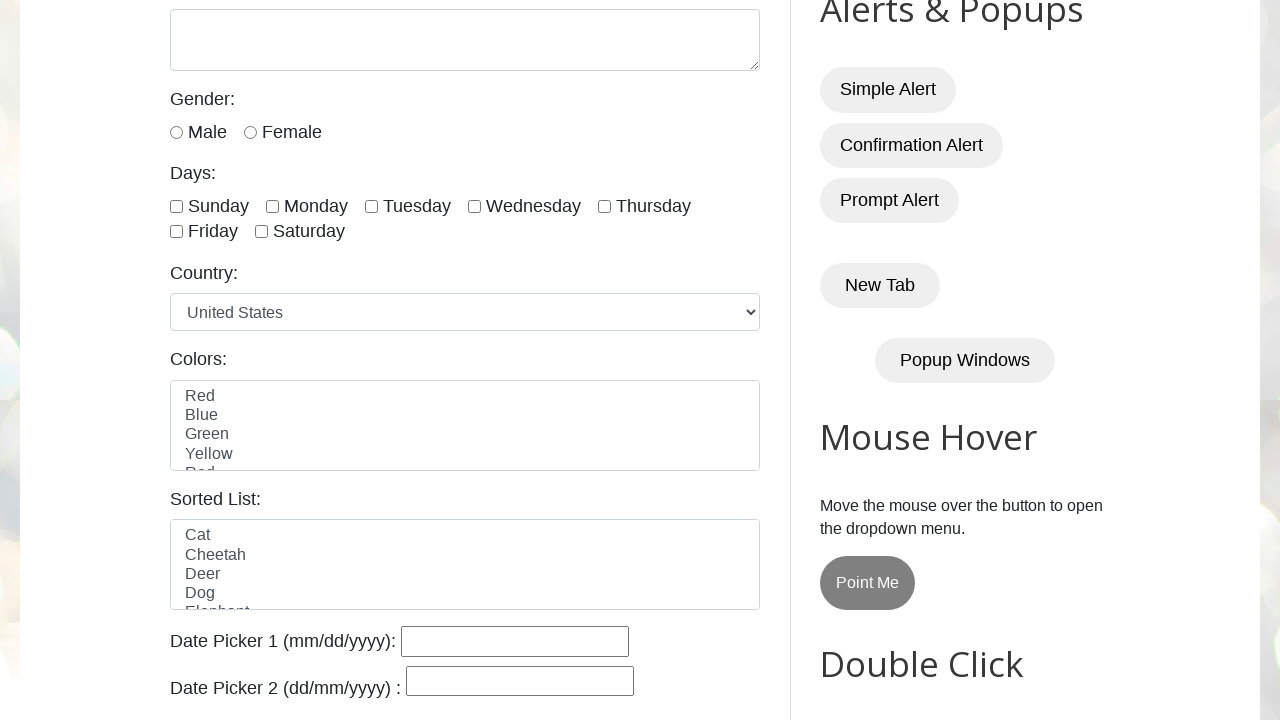

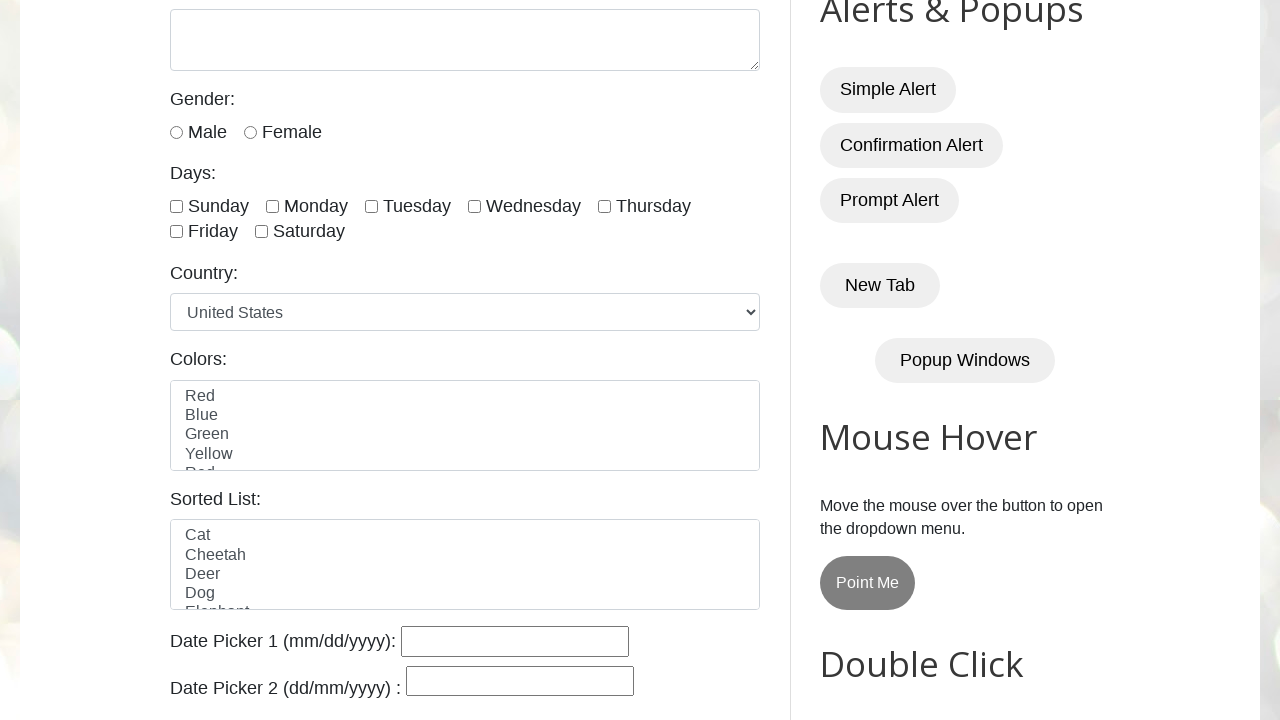